Tests browser navigation basics including clicking Documentation link, using back/forward/refresh navigation, and opening new tabs and windows

Starting URL: https://www.selenium.dev

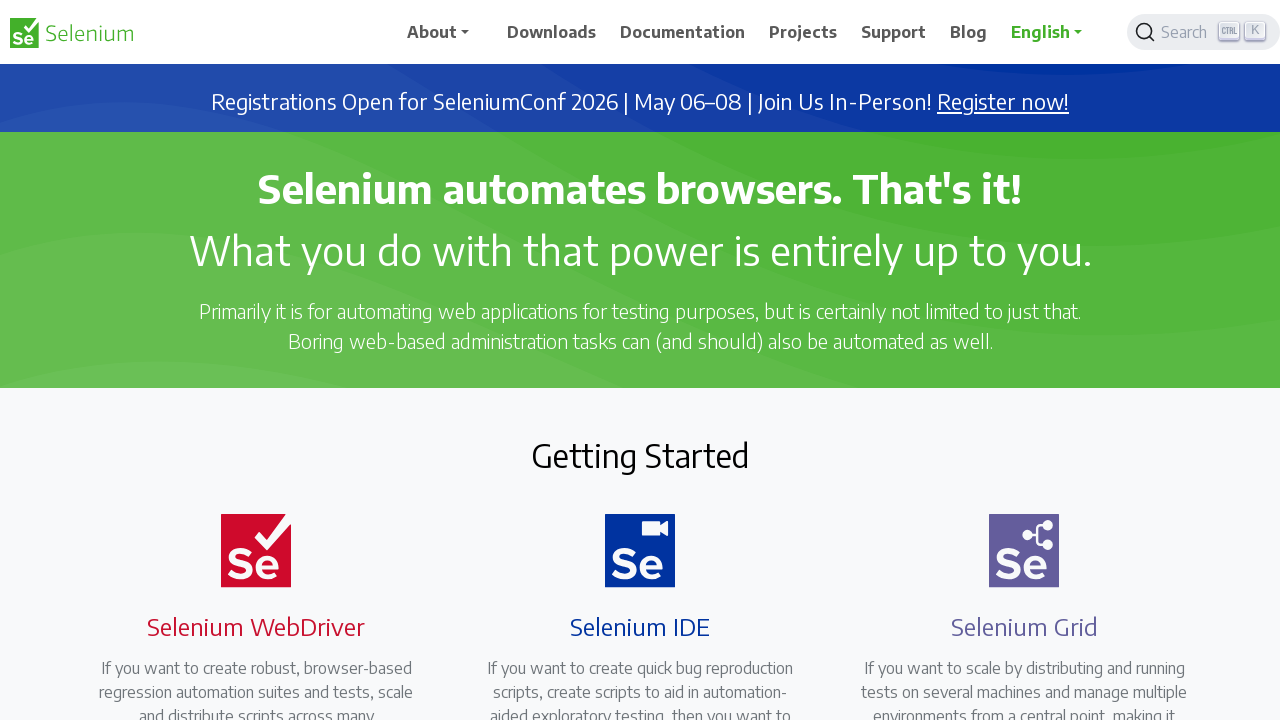

Clicked on Documentation link at (683, 32) on text=Documentation
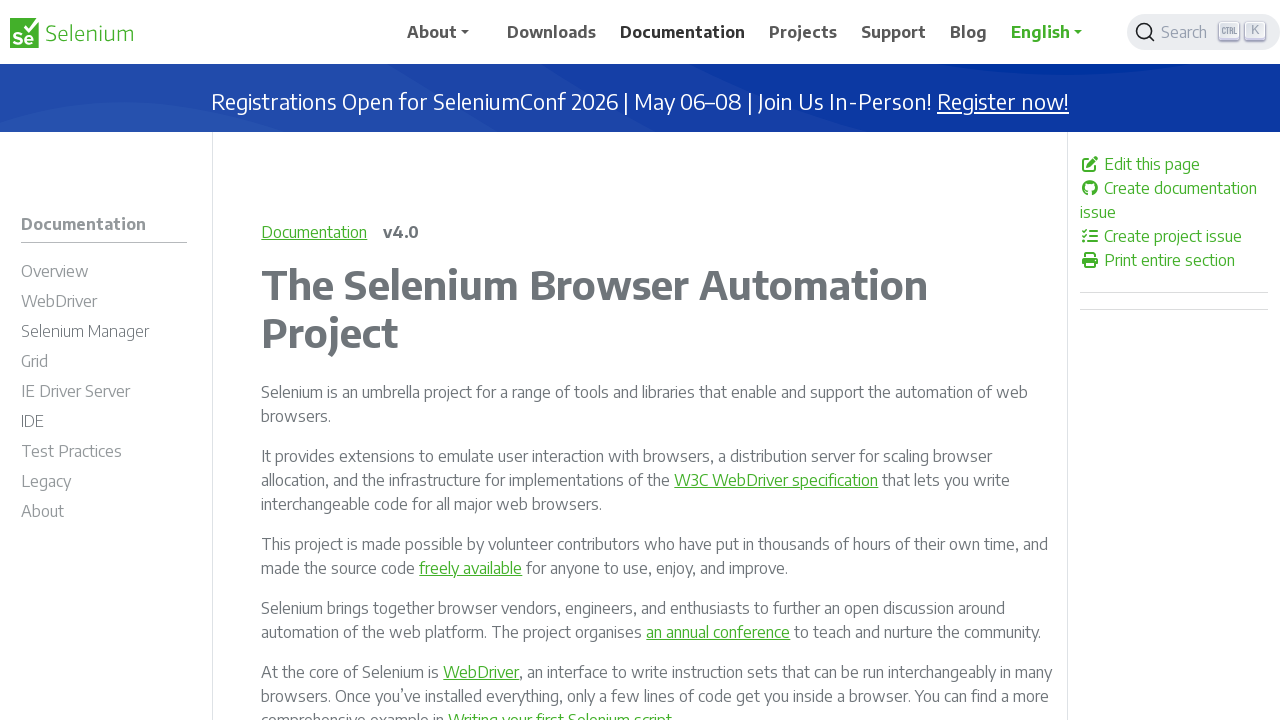

Documentation page loaded (networkidle)
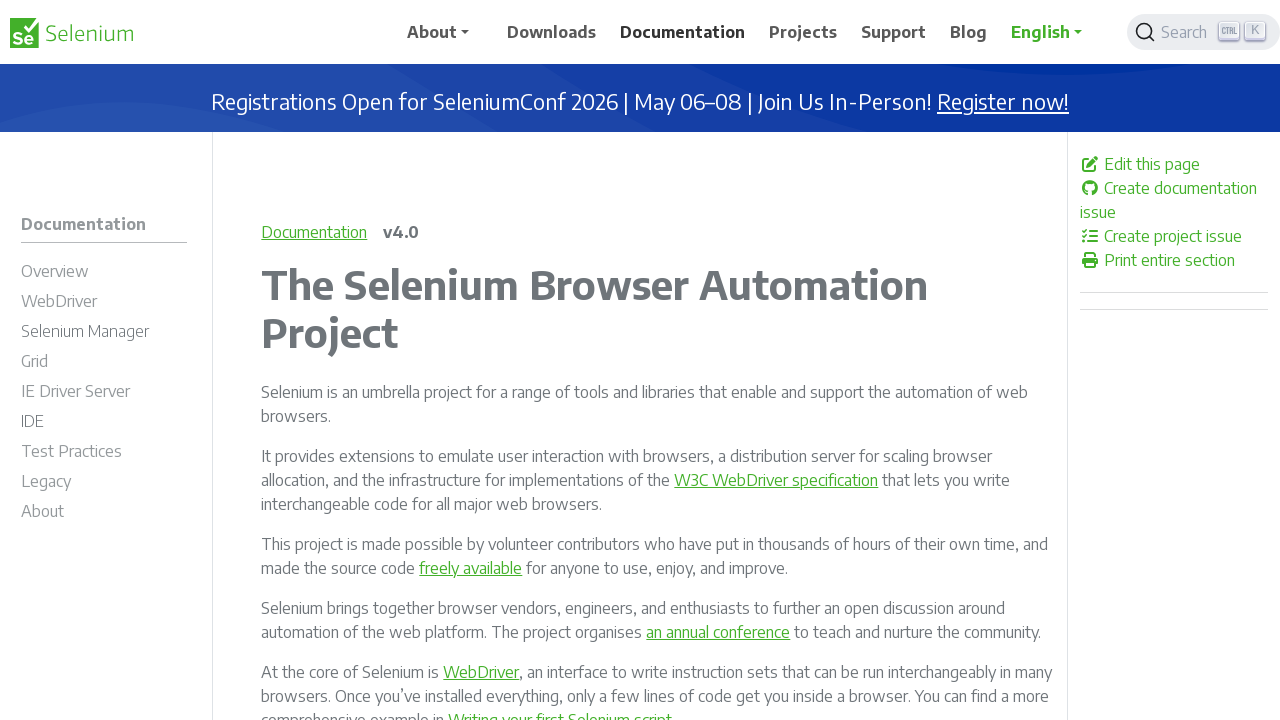

Navigated back to home page using browser back button
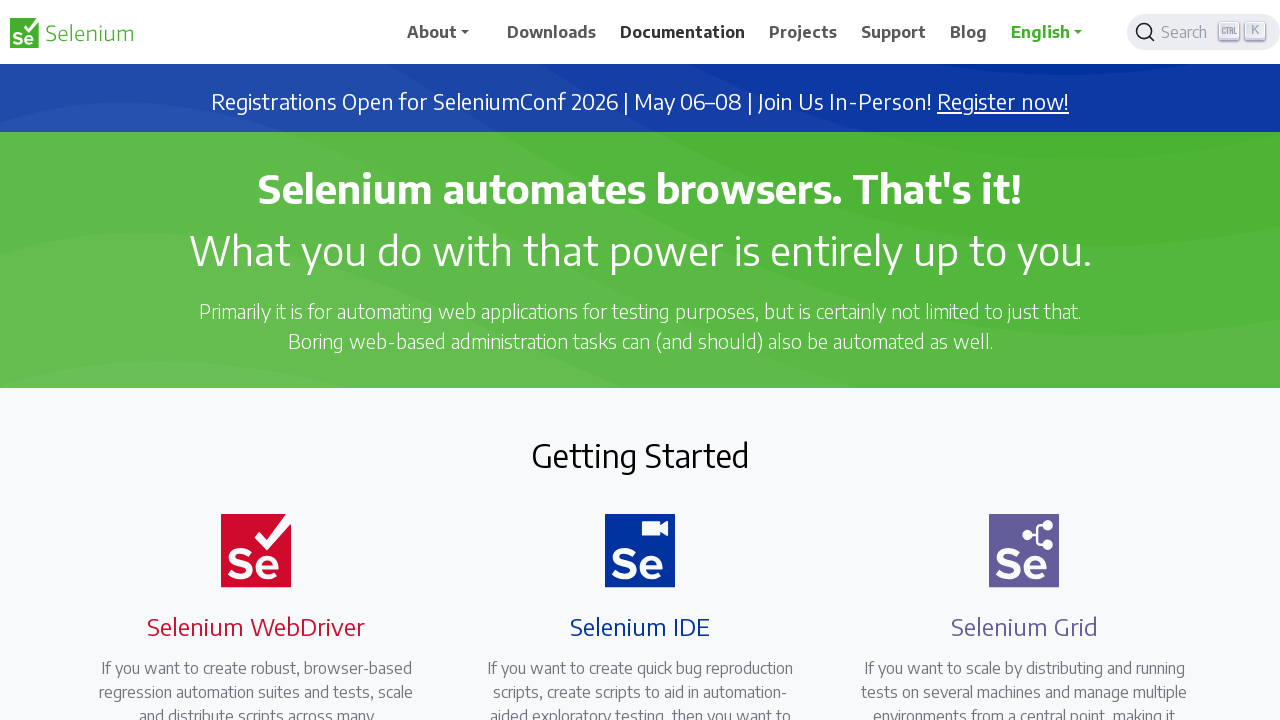

Navigated forward using browser forward button
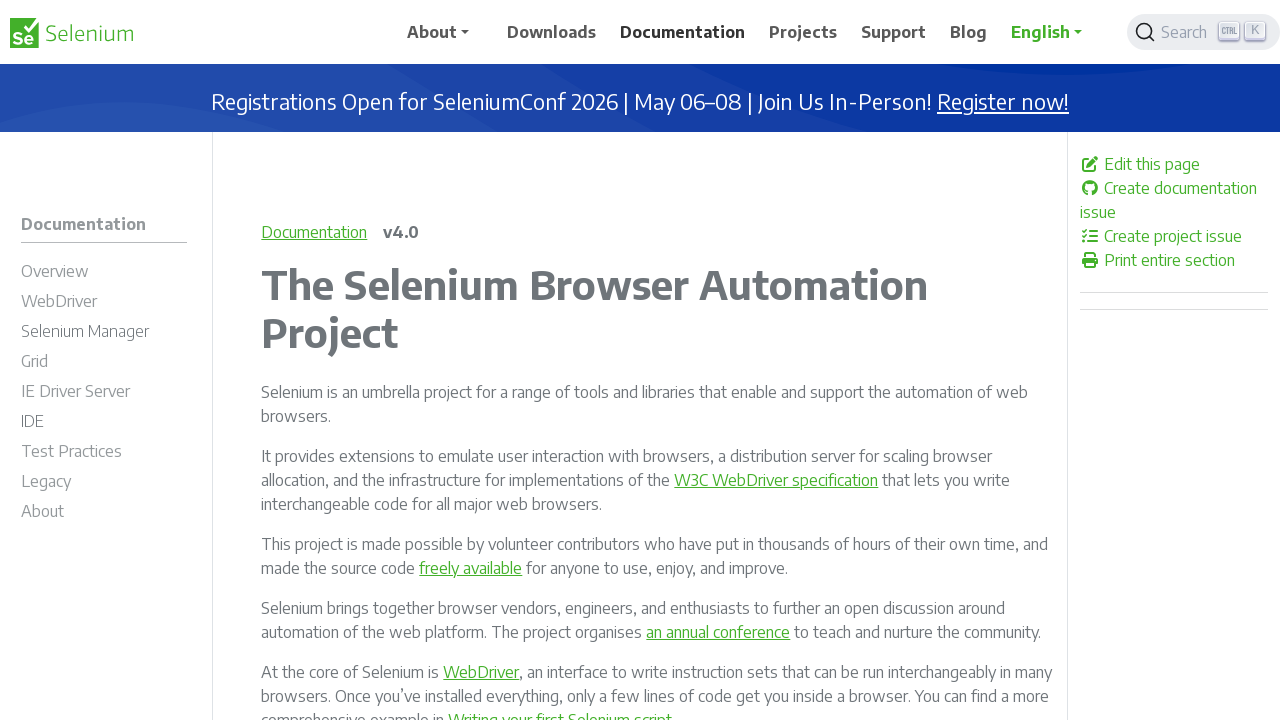

Refreshed the current page
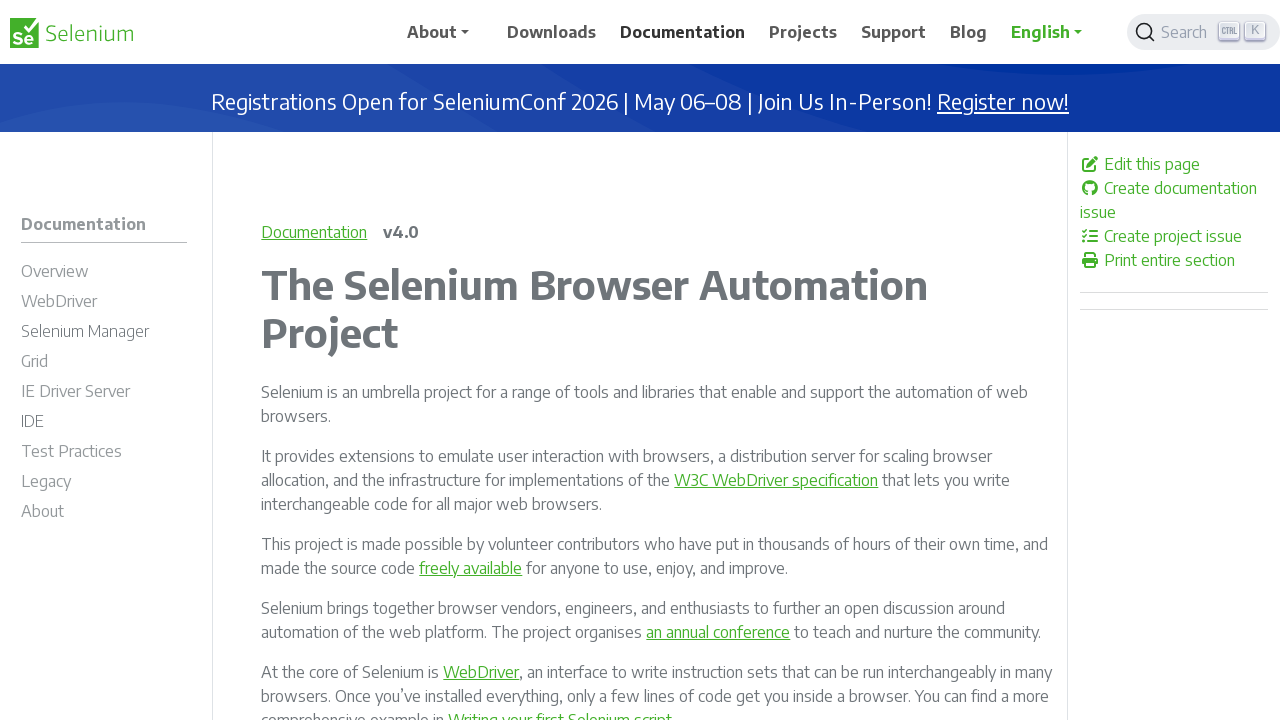

Opened a new tab
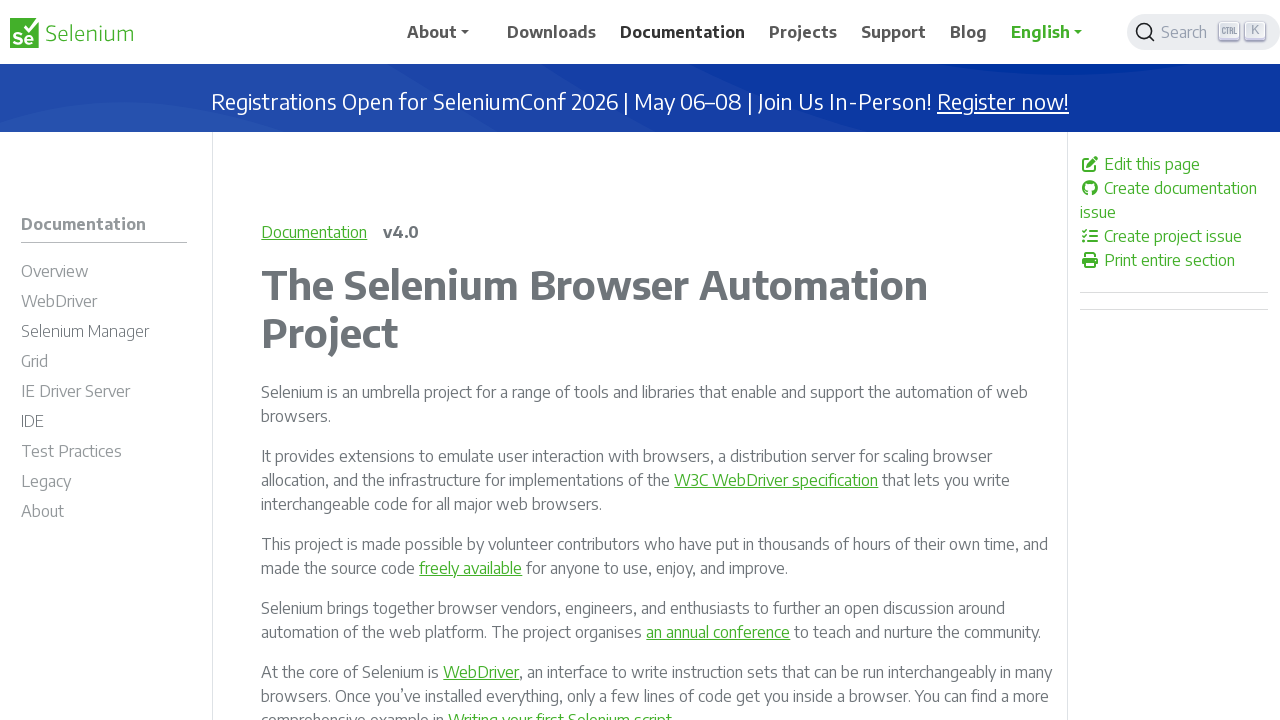

Navigated new tab to about:blank
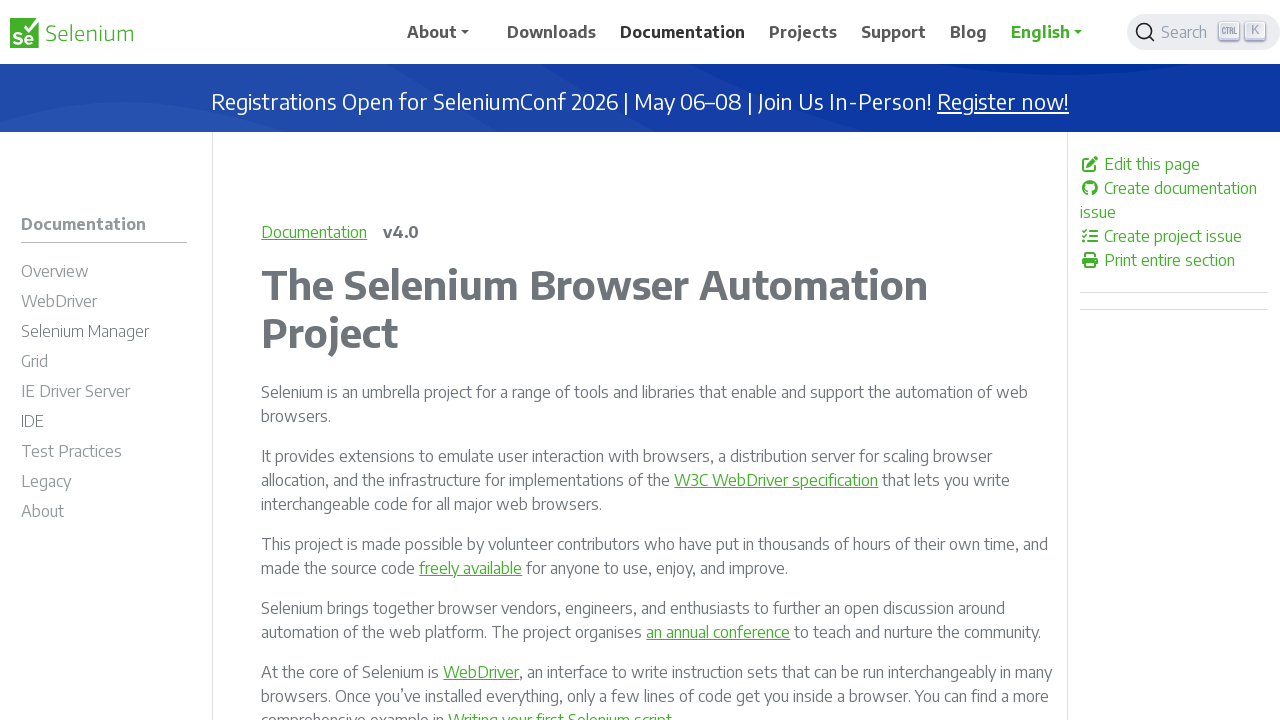

Opened a new window
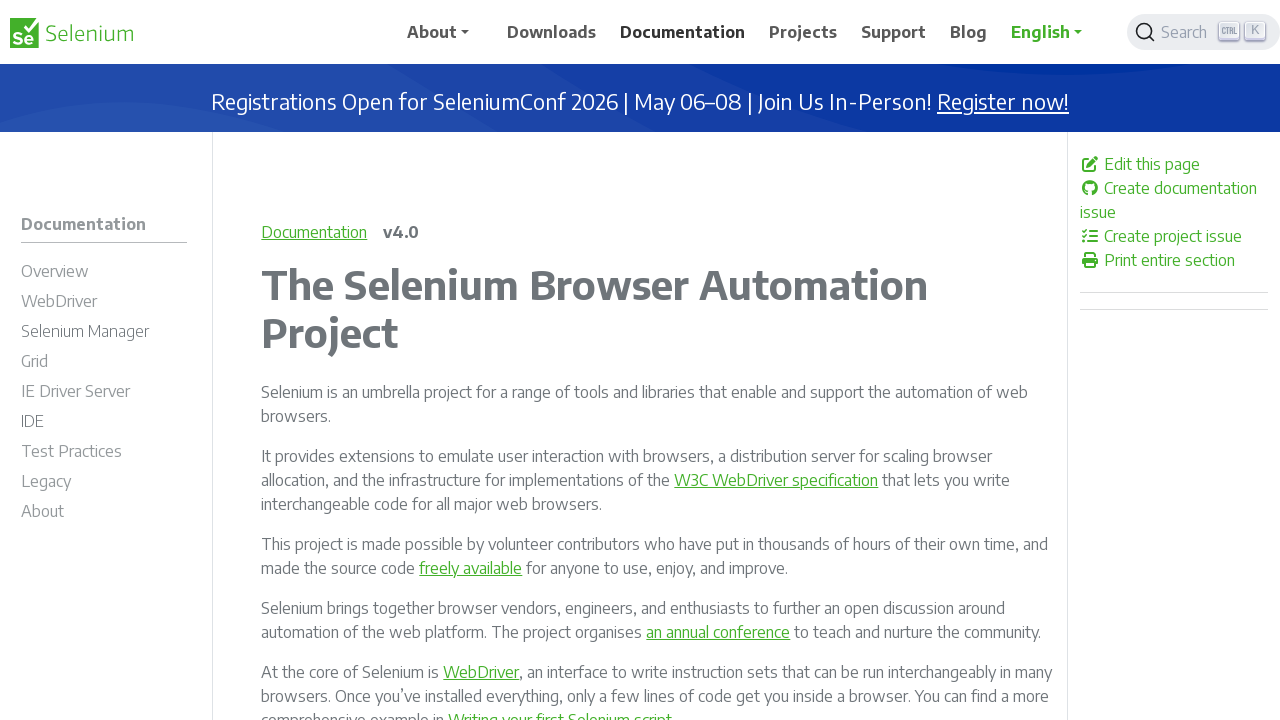

Navigated new window to about:blank
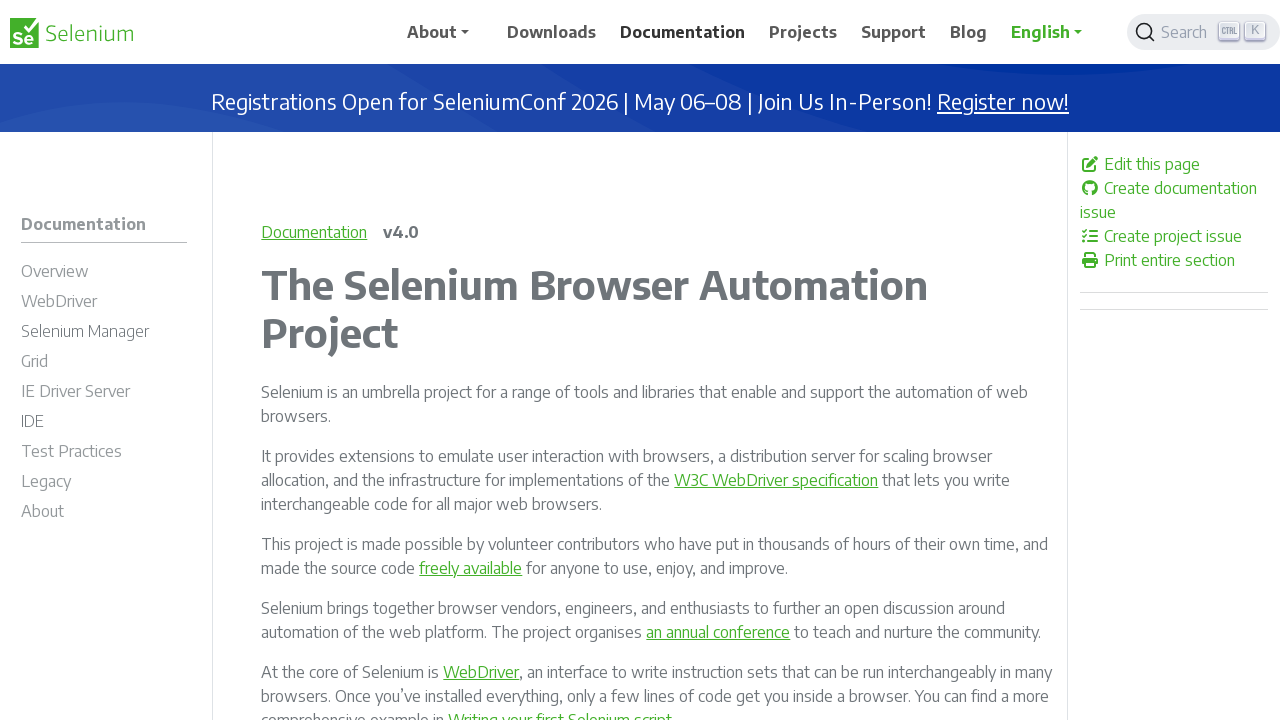

Closed the new tab
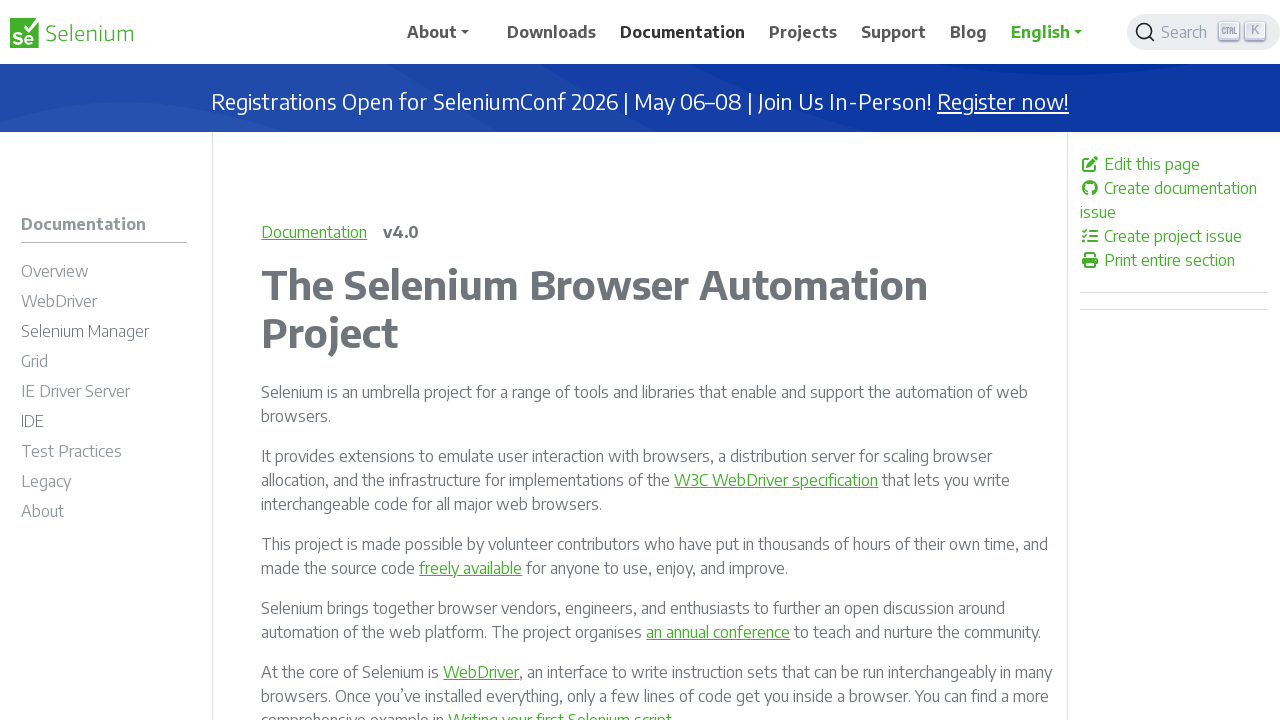

Closed the new window
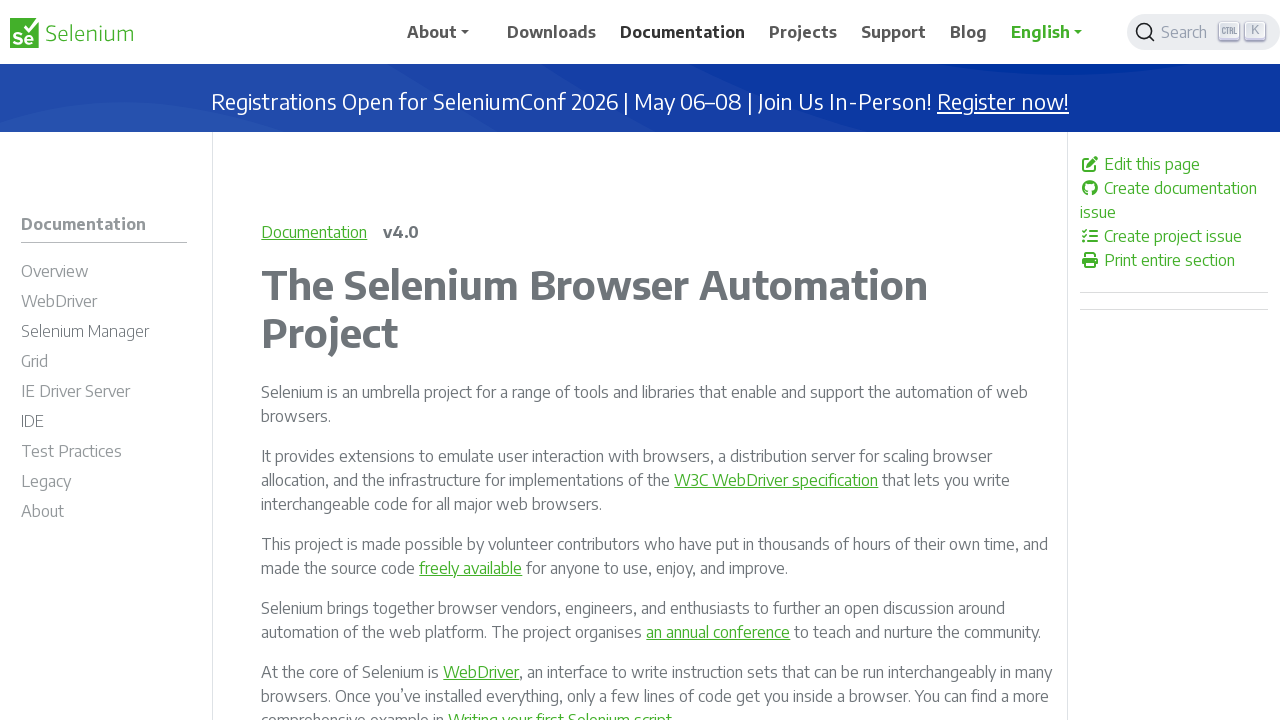

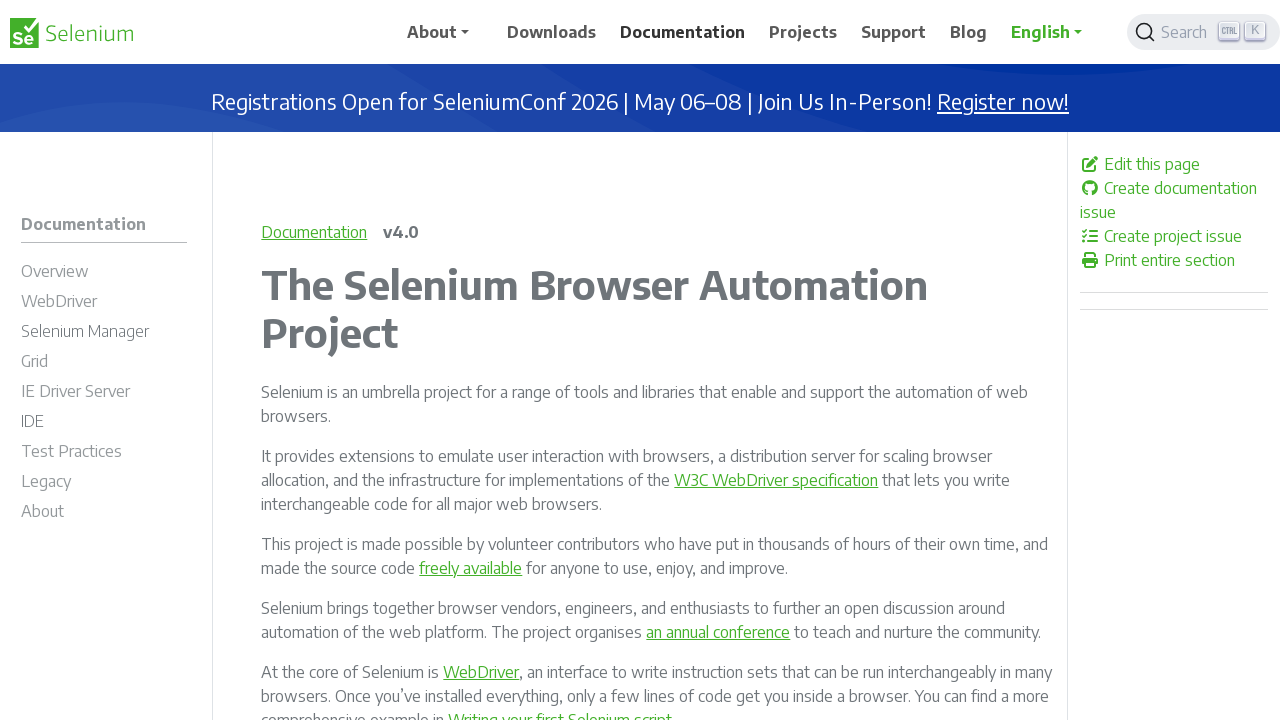